Tests the Practice Form on demoqa.com by filling out personal information including name, email, gender, phone number, date of birth, subjects, hobbies, address, and state selection.

Starting URL: https://demoqa.com

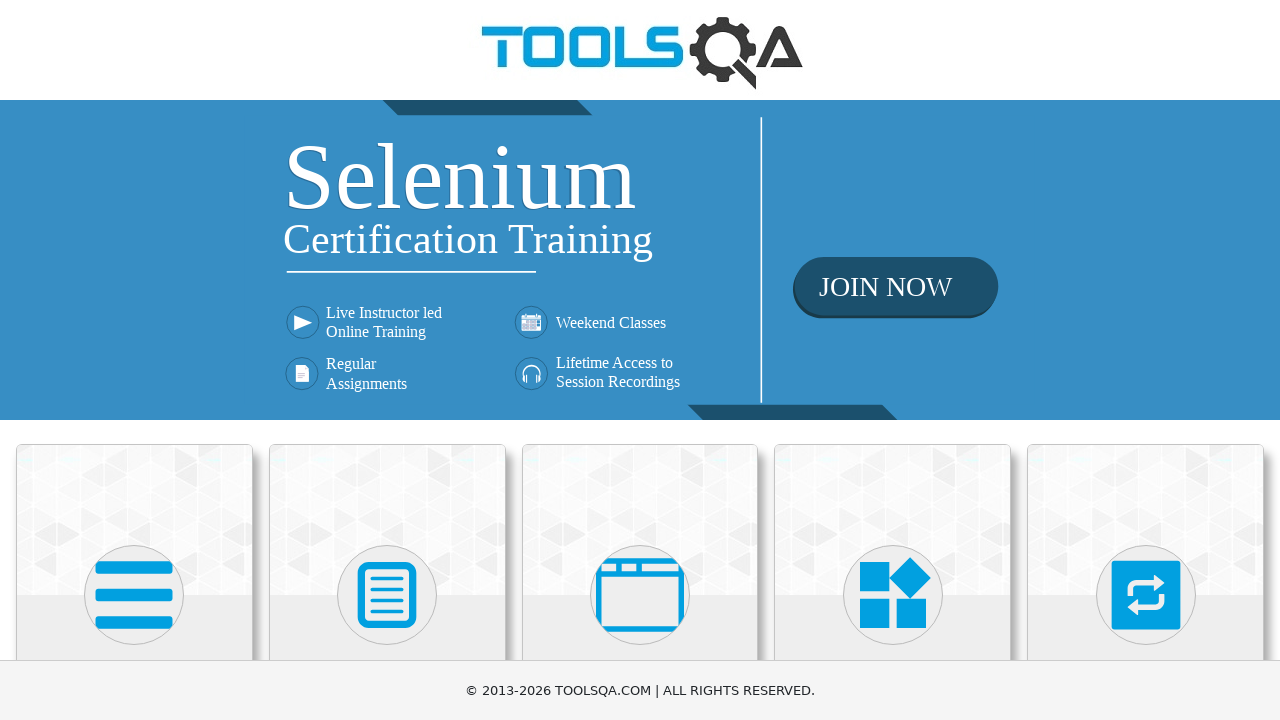

Clicked on Forms section at (387, 360) on xpath=//h5[text()='Forms']
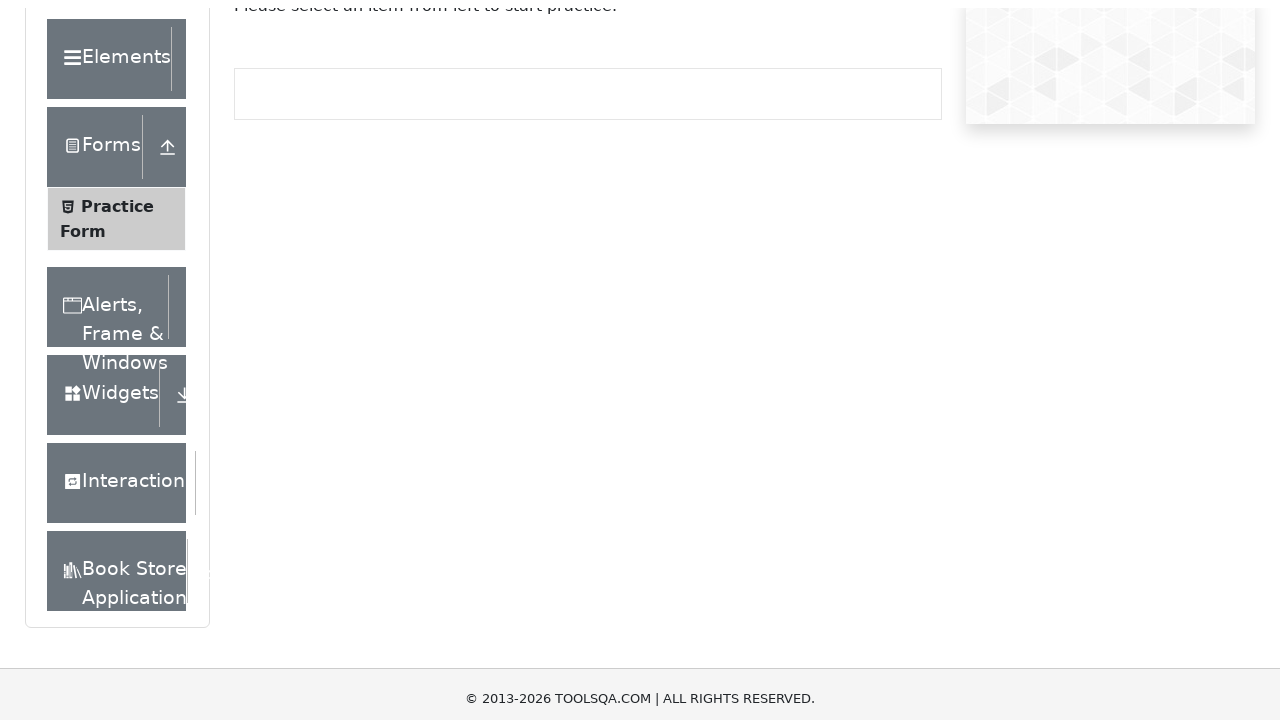

Clicked on Practice Form at (117, 336) on xpath=//span[text()='Practice Form']
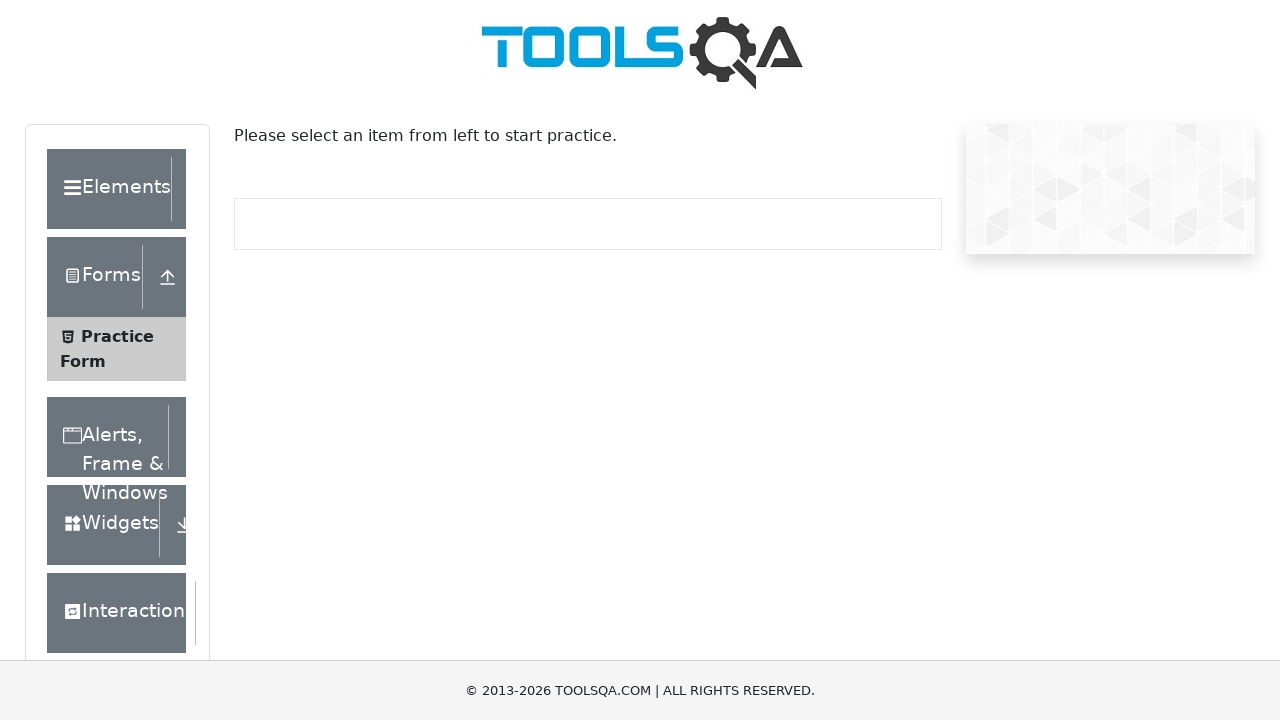

Filled first name with 'satya' on #firstName
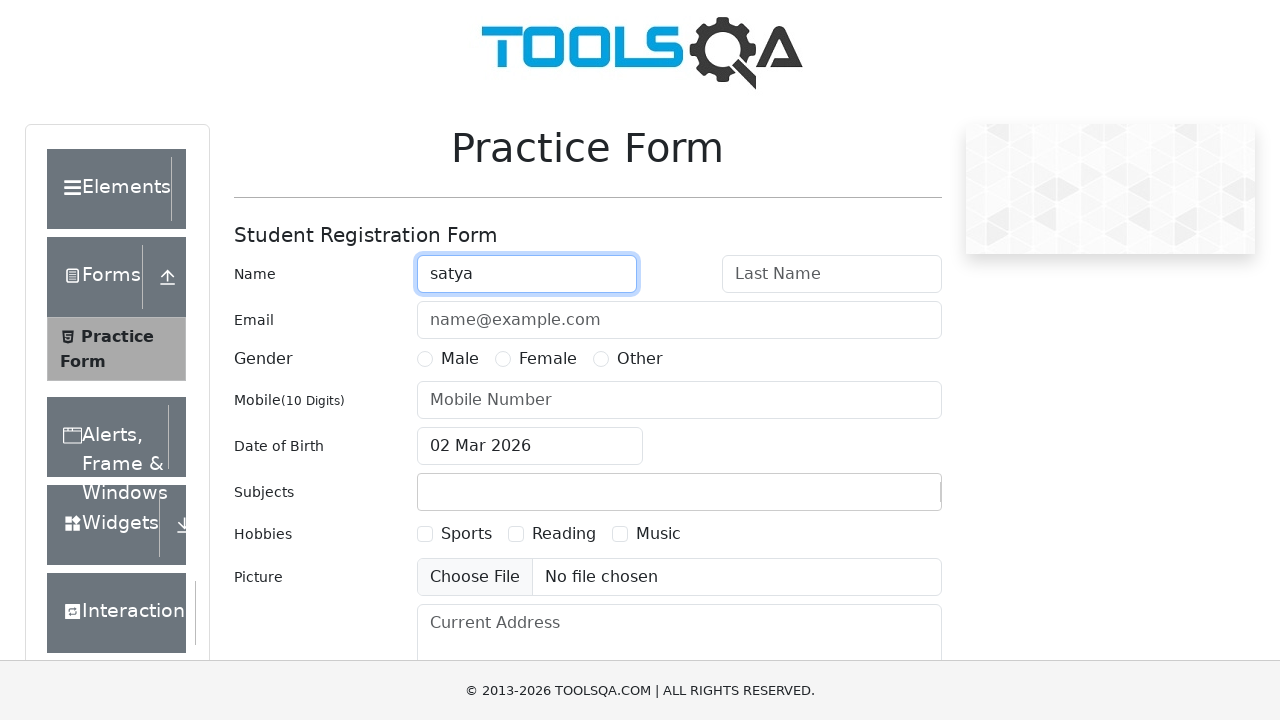

Filled last name with 'yadav' on #lastName
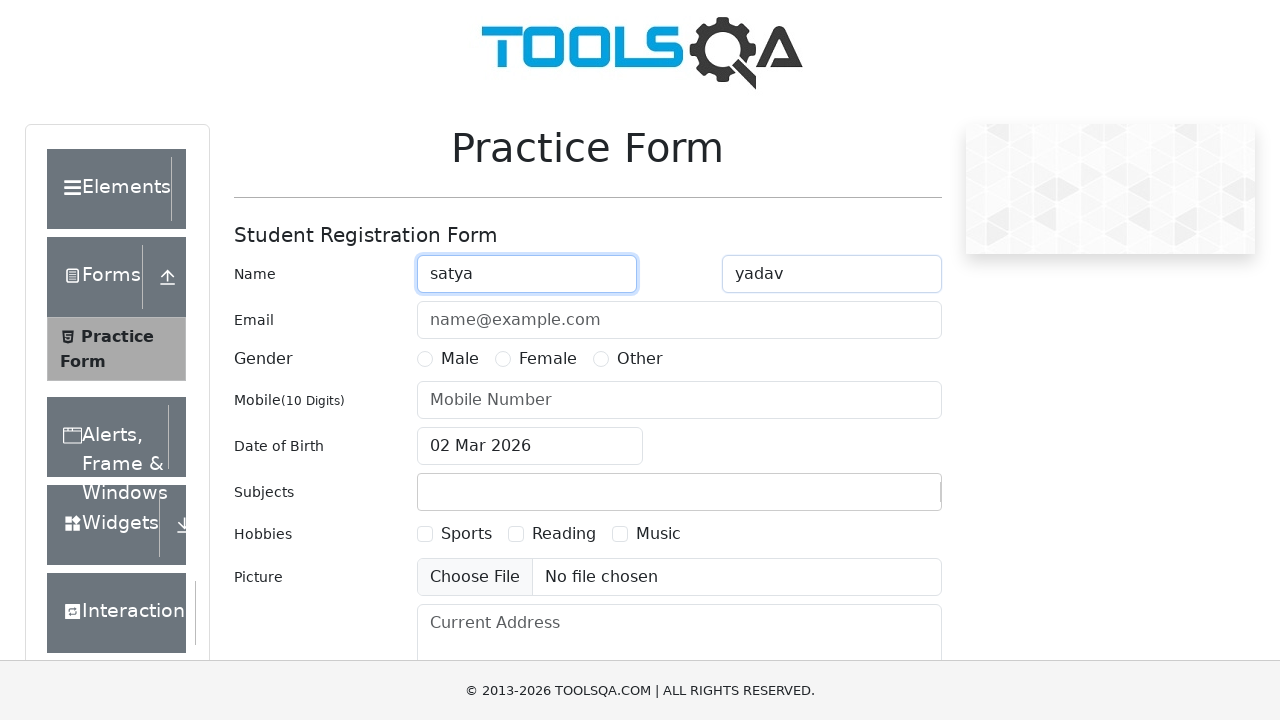

Filled email with 'satya123@gmail.com' on #userEmail
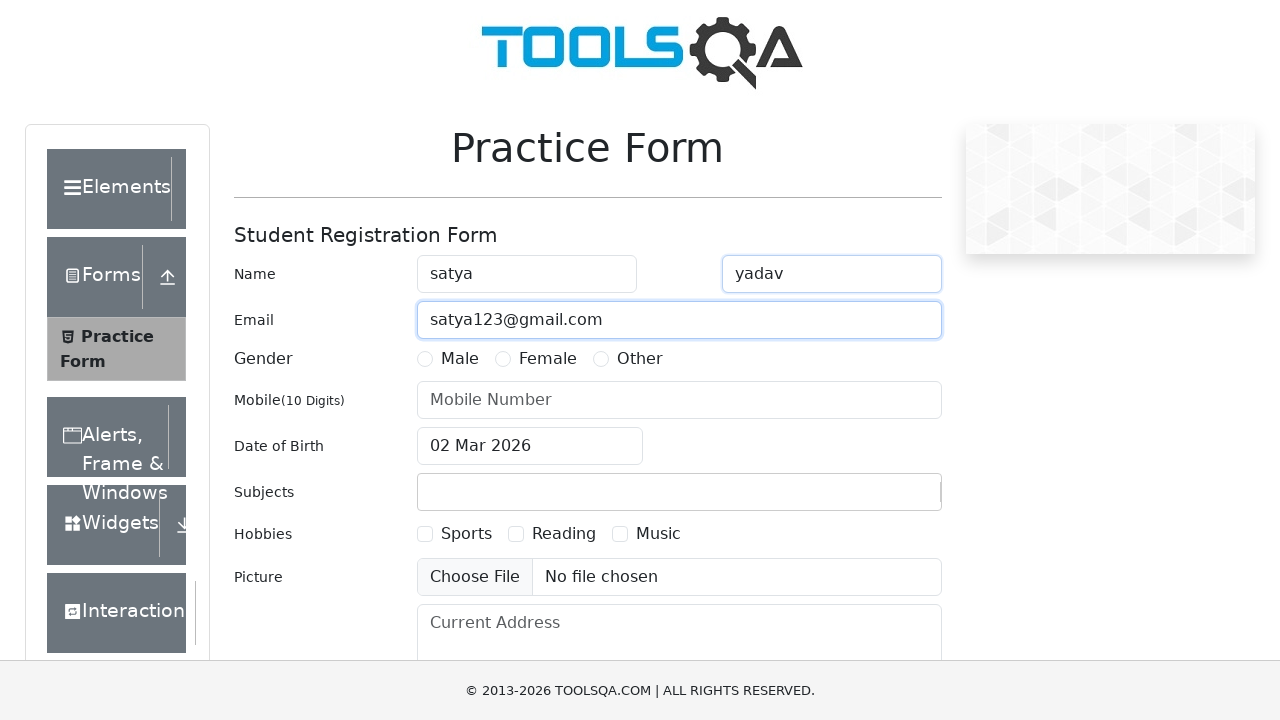

Selected gender as Male at (460, 359) on label[for='gender-radio-1']
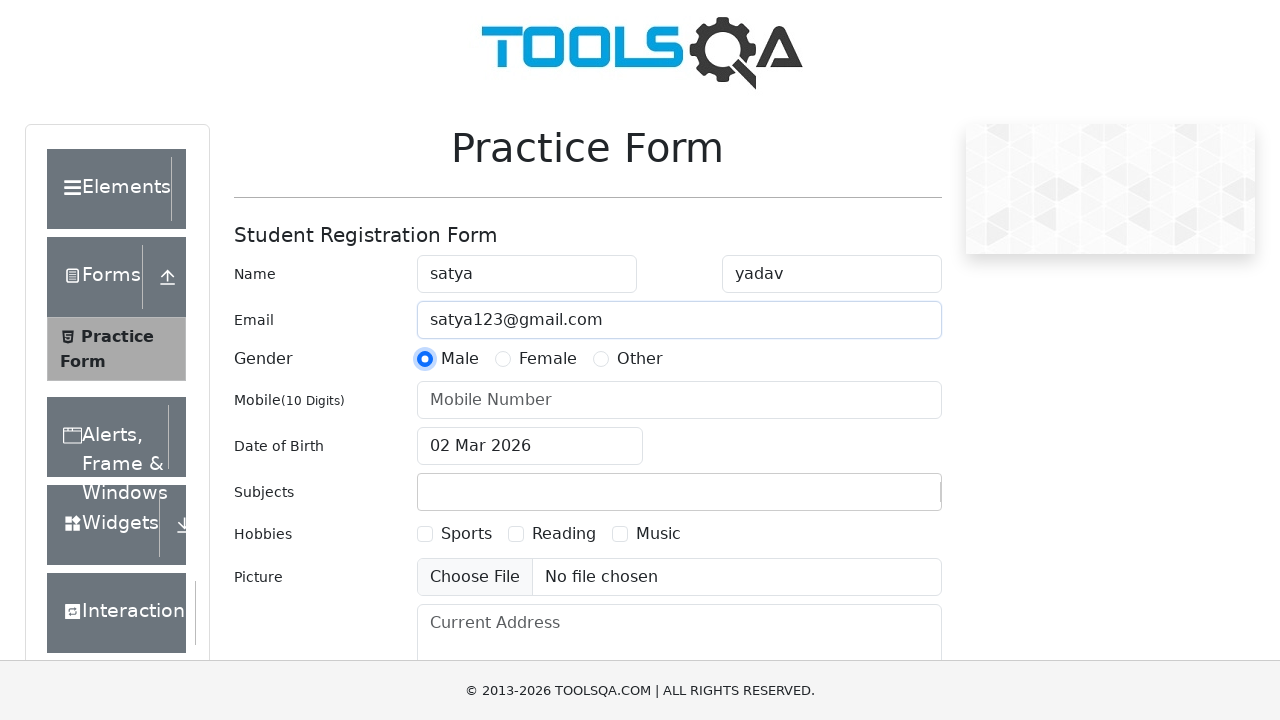

Filled mobile number with '9876543210' on #userNumber
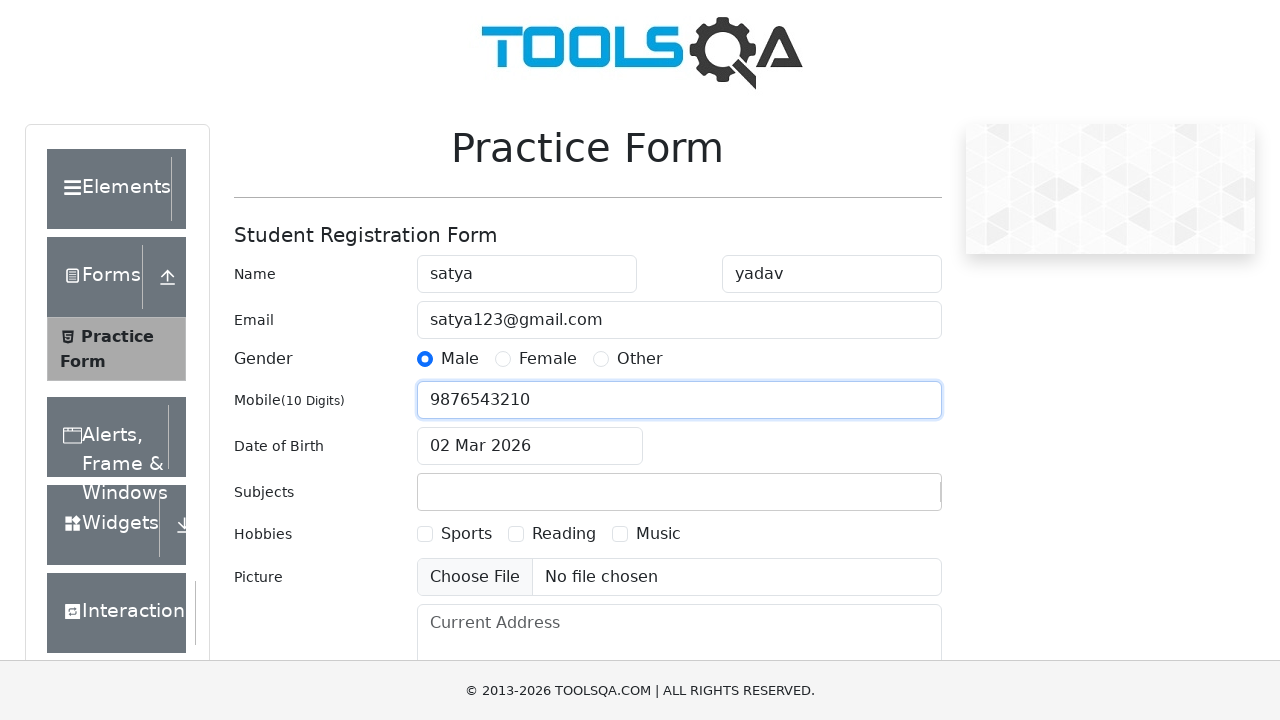

Clicked on date of birth input field at (530, 446) on #dateOfBirthInput
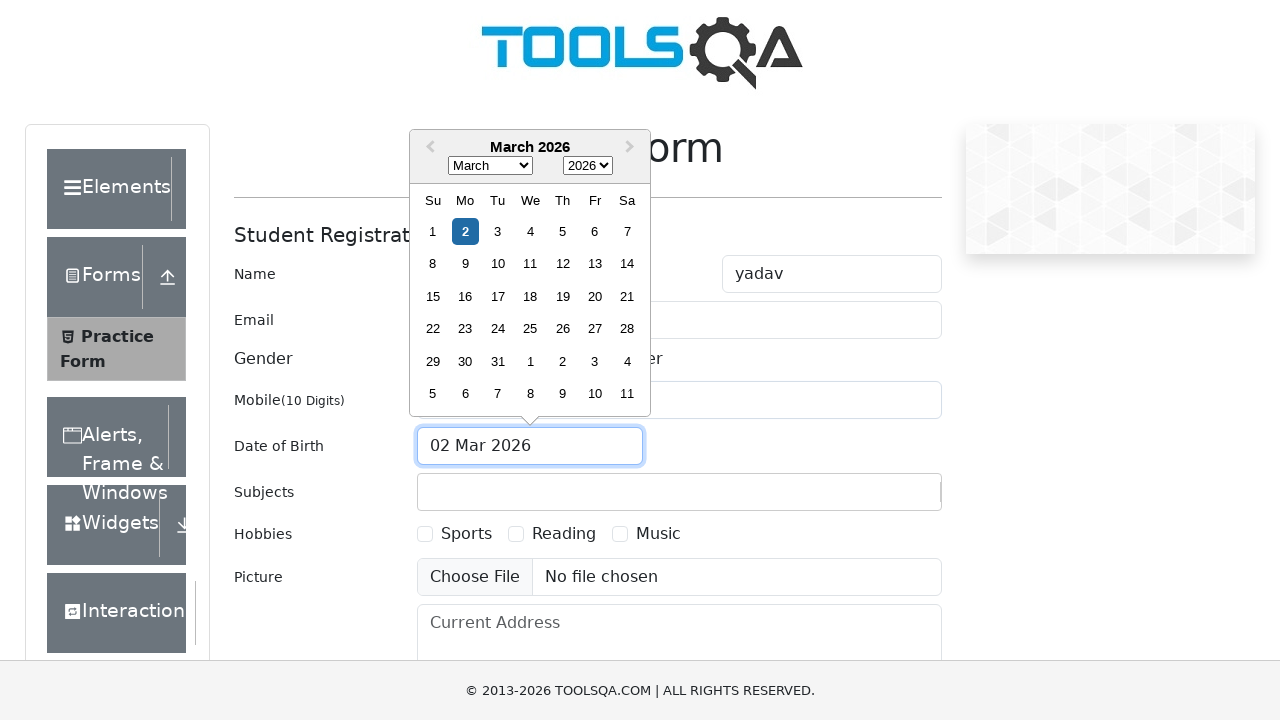

Selected year 1902 from date picker on select.react-datepicker__year-select
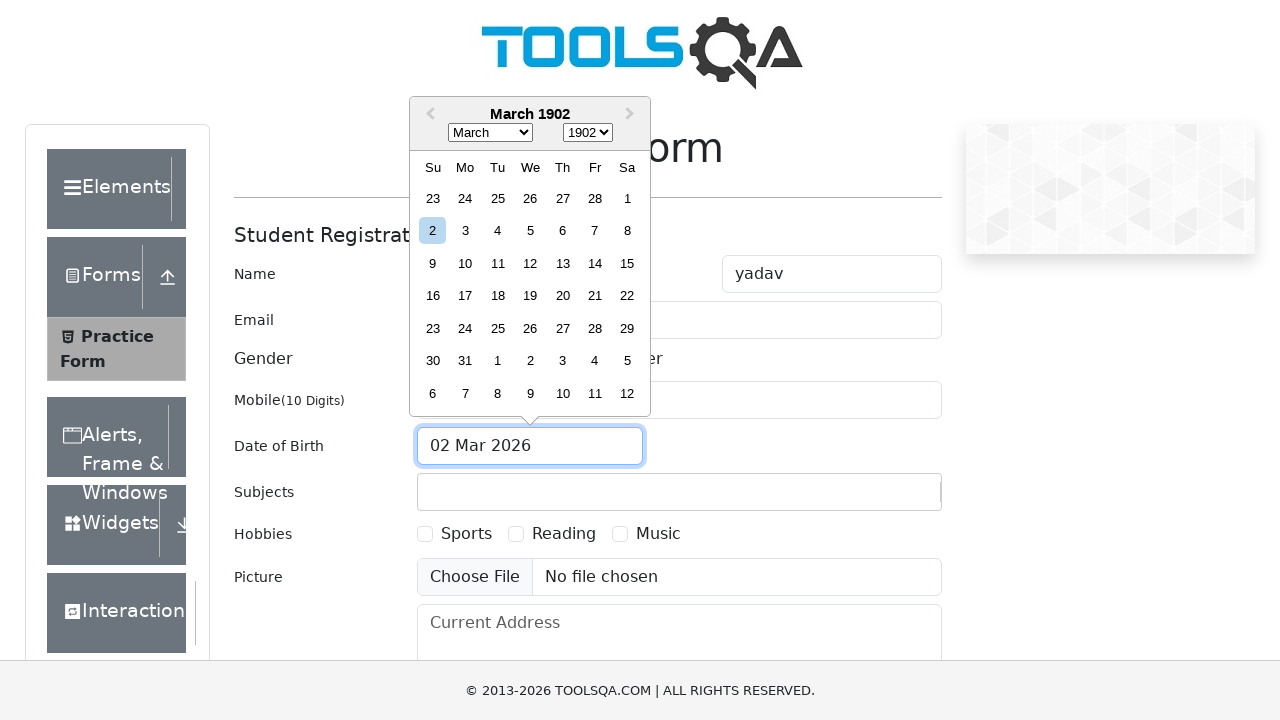

Selected month 4 (April) from date picker on select.react-datepicker__month-select
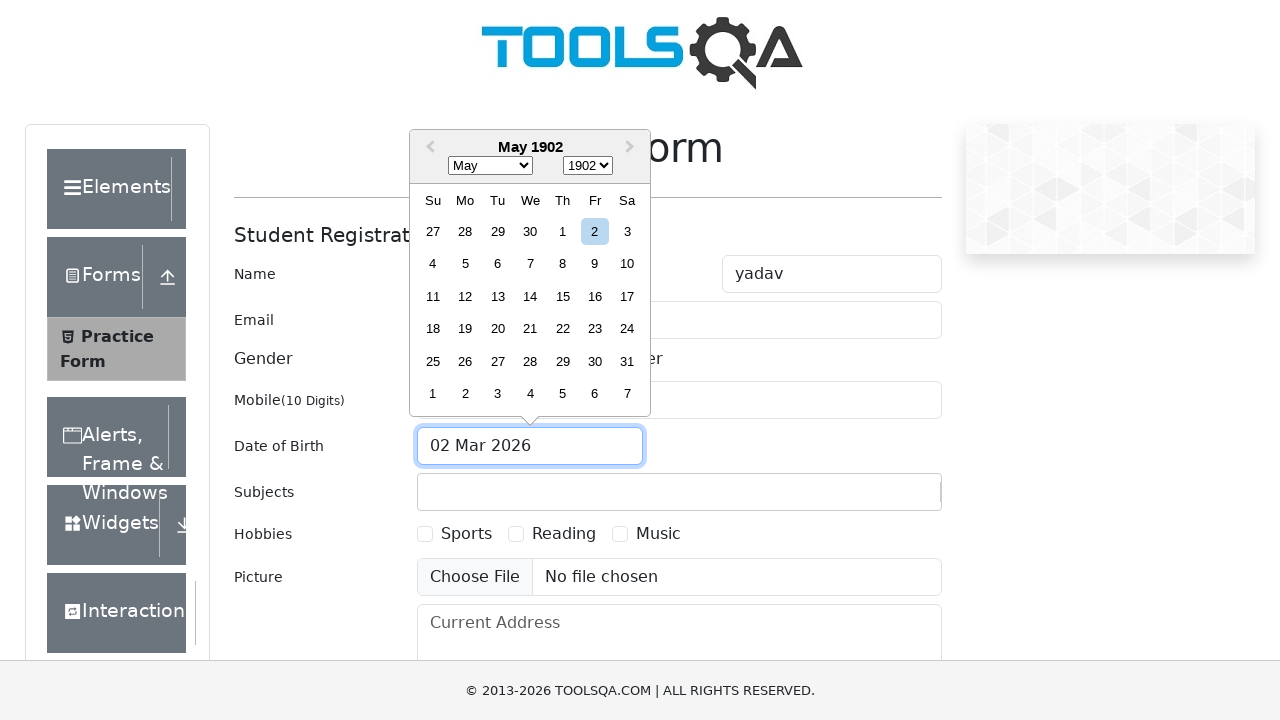

Selected day 11 from date picker at (433, 296) on xpath=//div[text()='11']
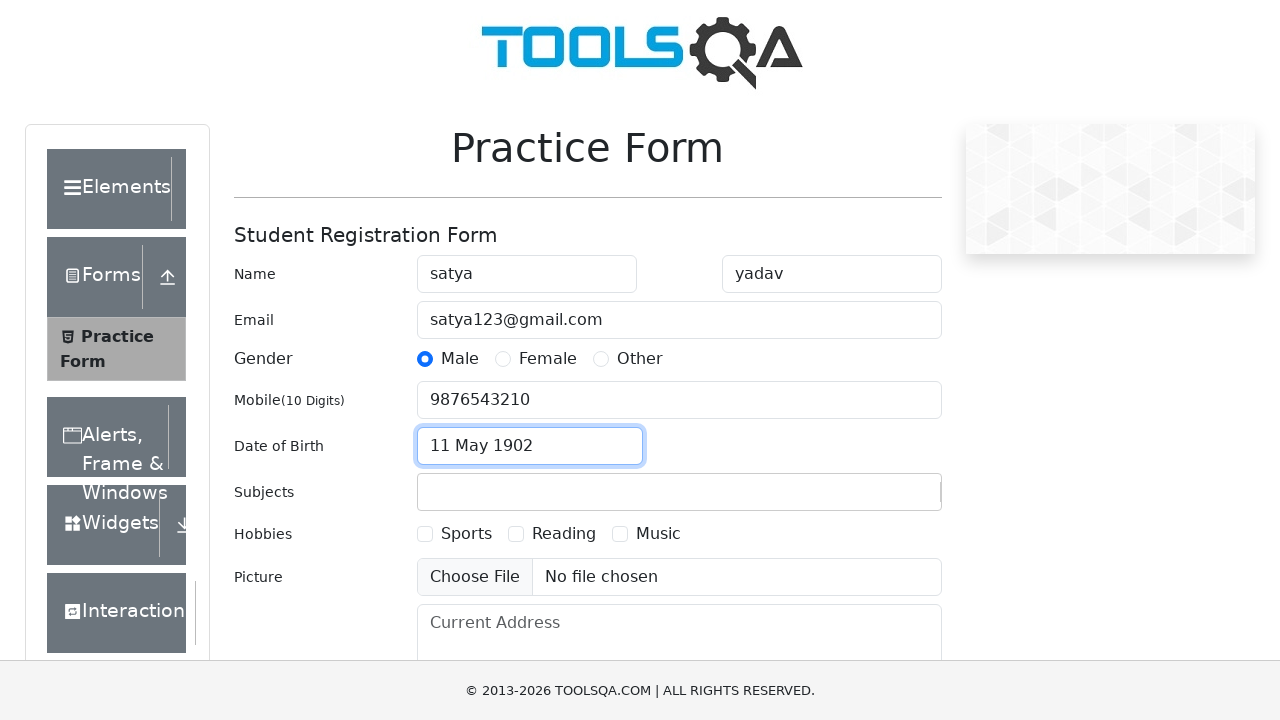

Filled subjects with 'Maths' on #subjectsInput
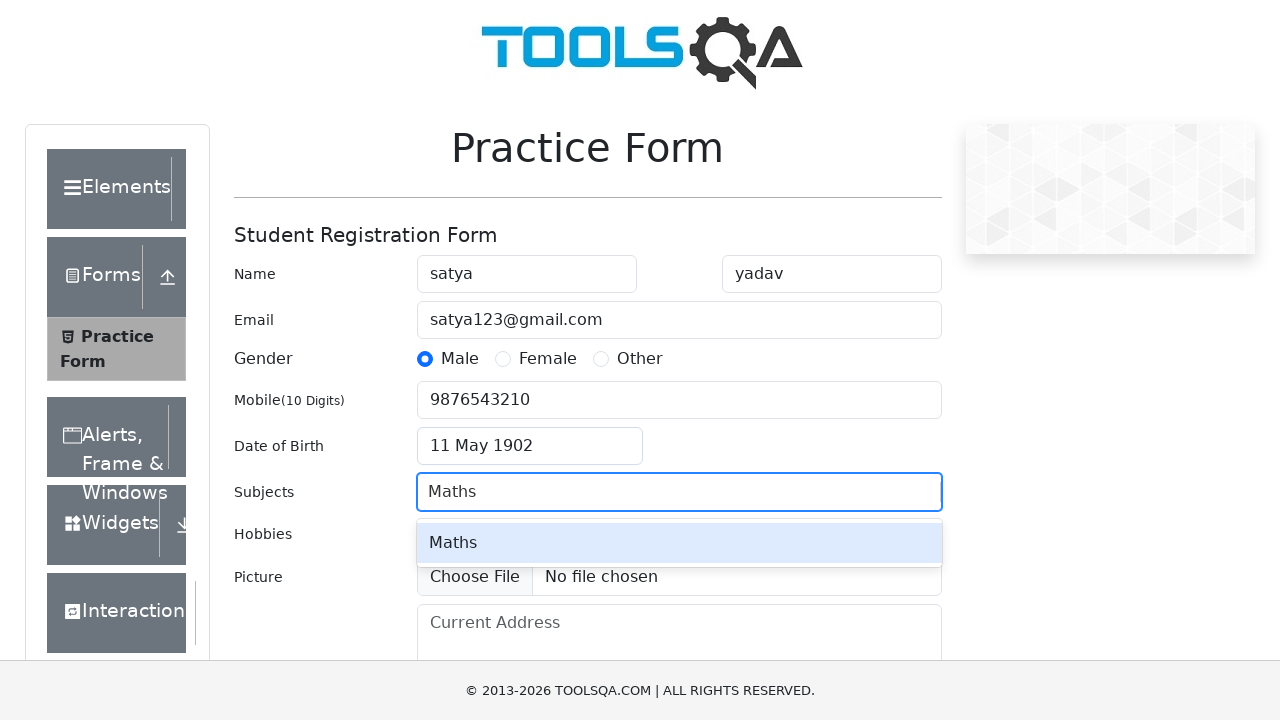

Pressed Enter to confirm subject selection
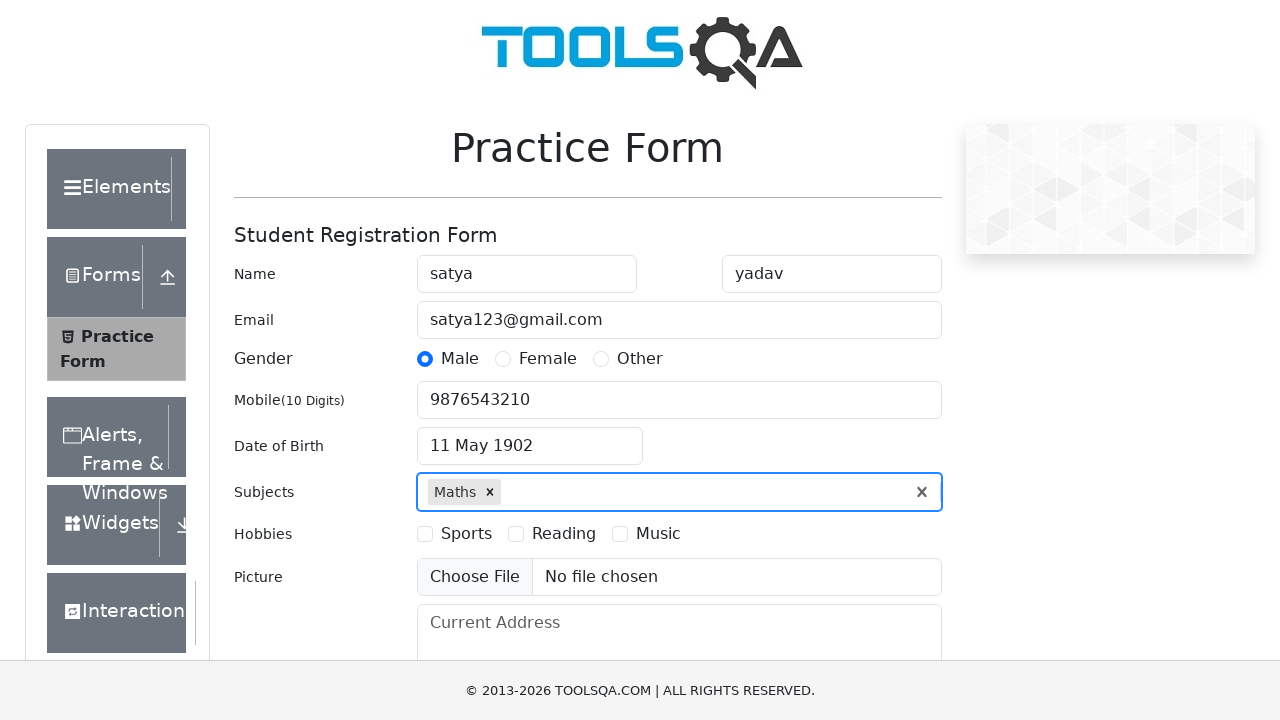

Selected Sports hobby checkbox at (466, 534) on label[for='hobbies-checkbox-1']
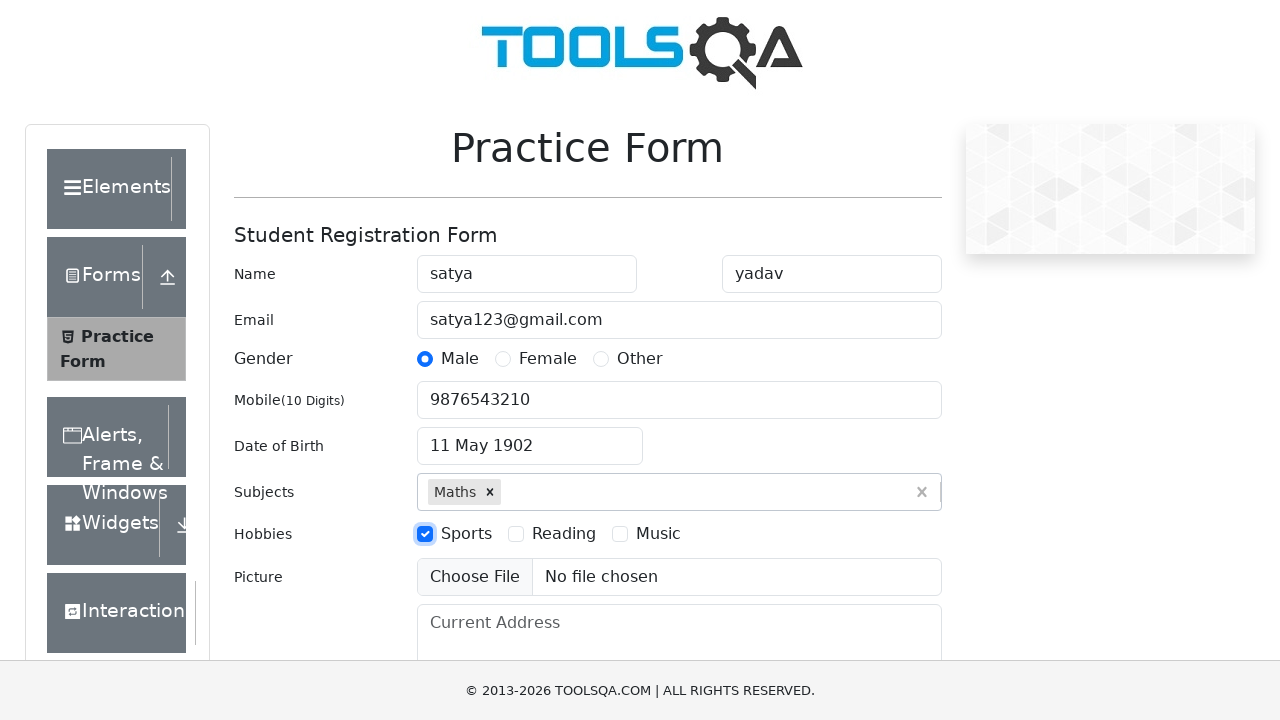

Filled current address with '123 Test Street, Test City' on #currentAddress
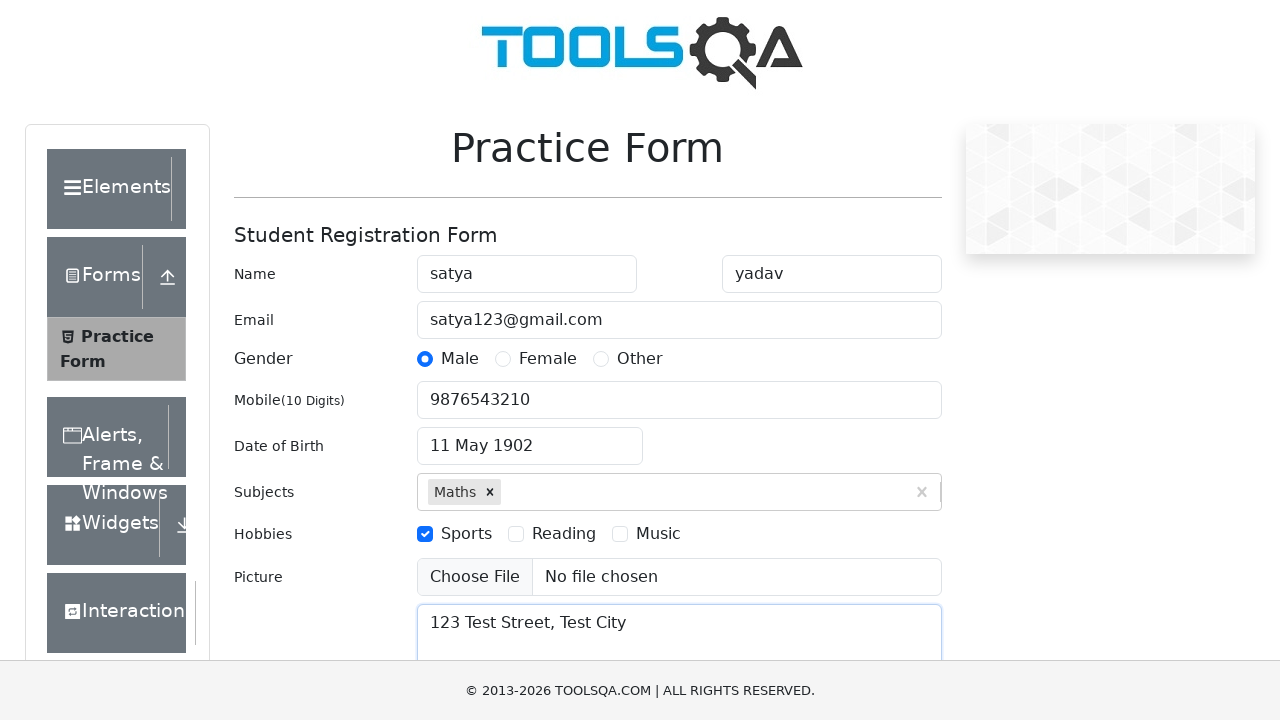

Clicked on state dropdown at (527, 437) on div#state
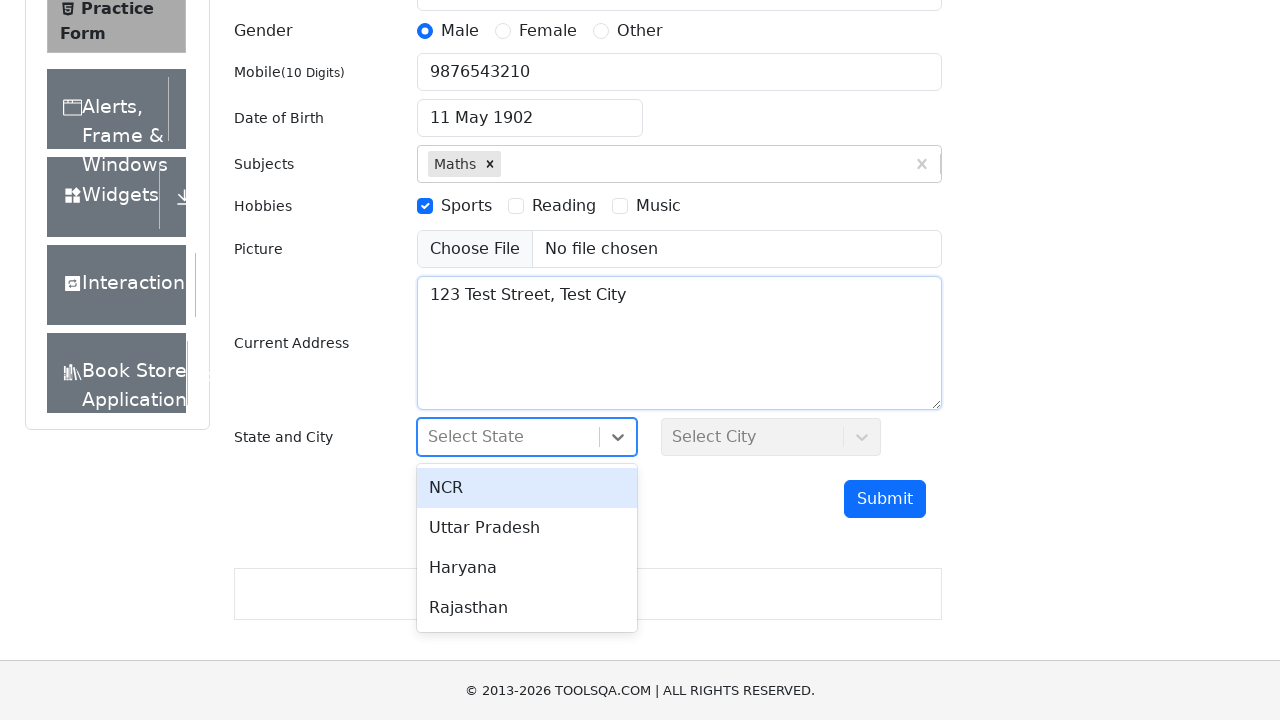

Selected NCR as state at (527, 488) on xpath=//div[text()='NCR']
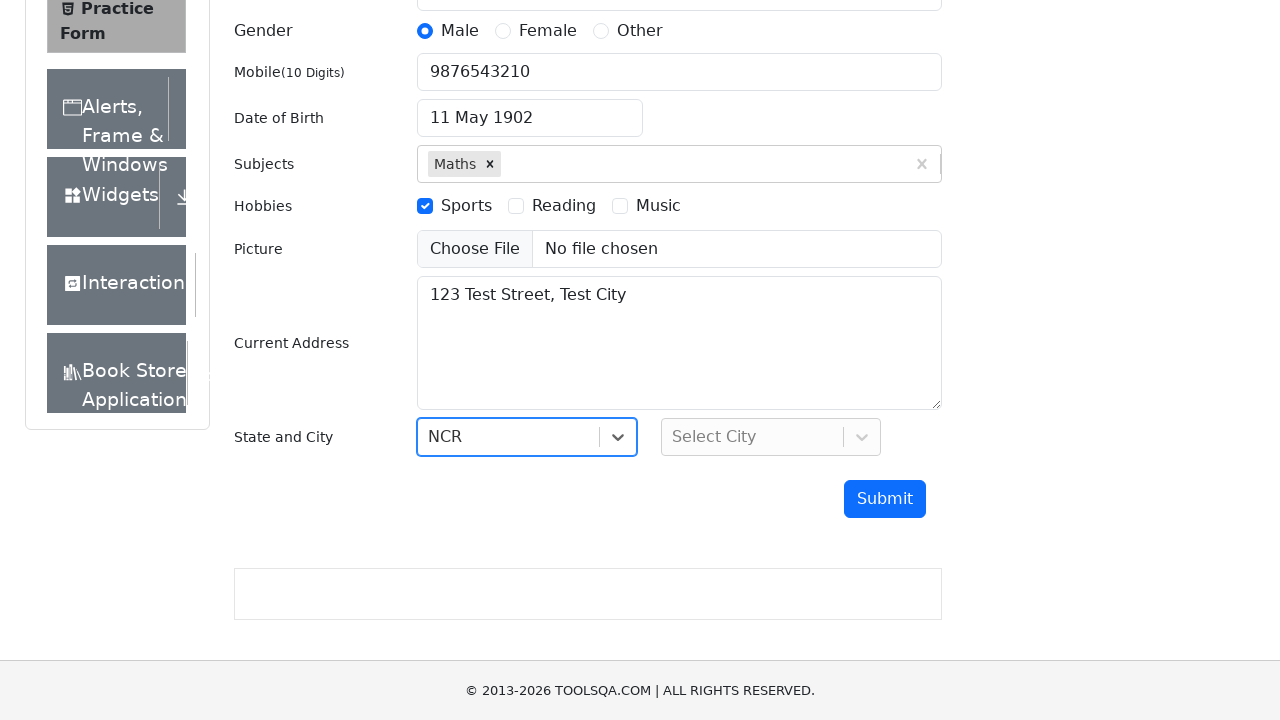

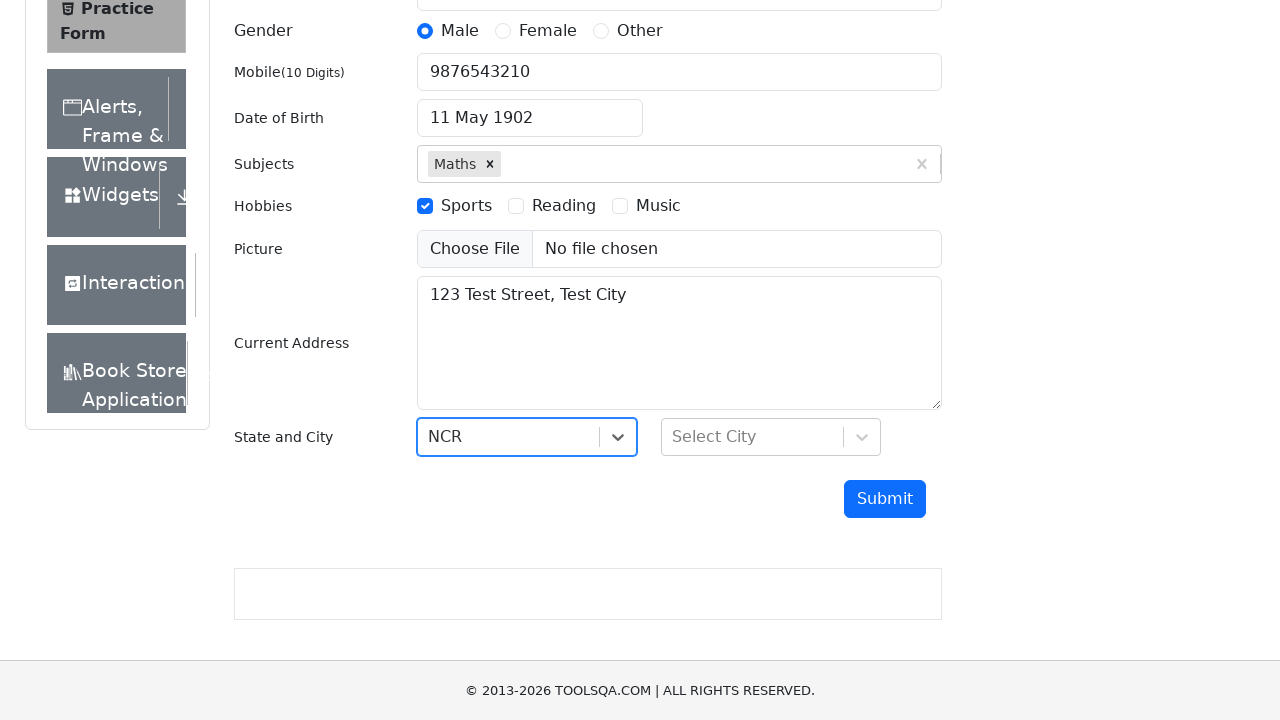